Tests JavaScript alert handling by triggering an alert in an iframe, accepting it, and navigating back to the home page

Starting URL: https://www.w3schools.com/js/tryit.asp?filename=tryjs_alert

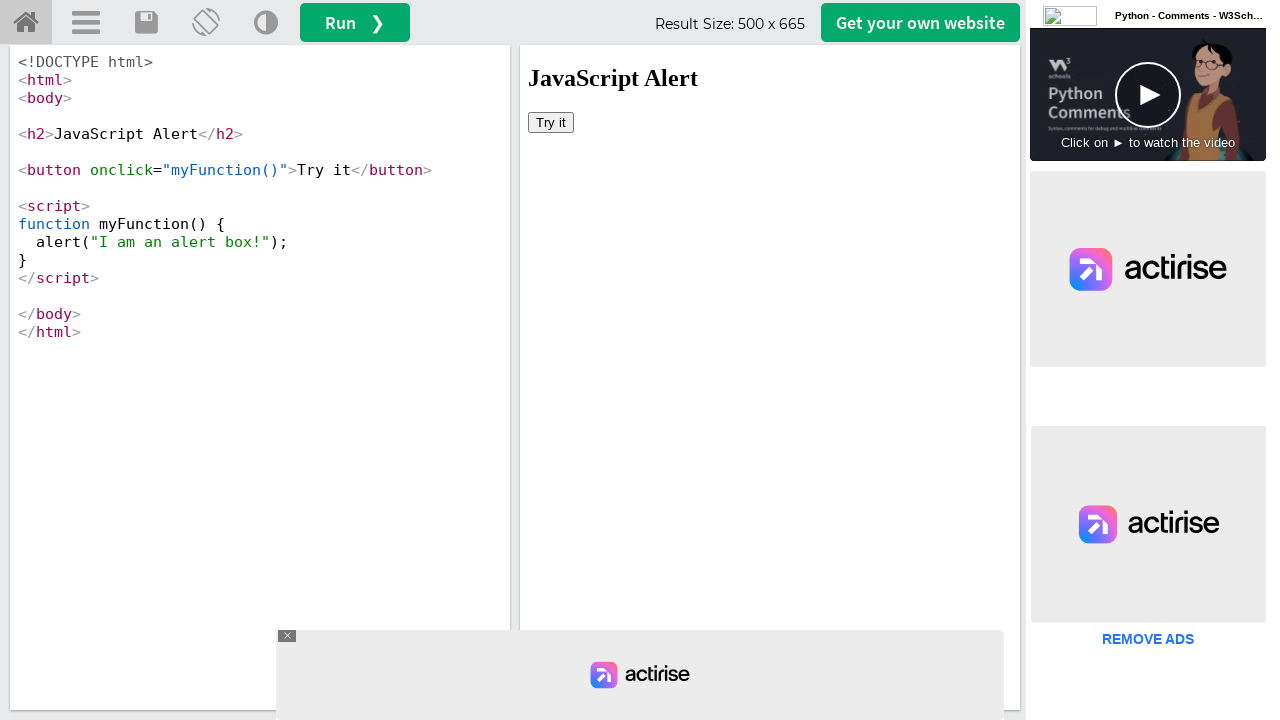

Located iframe with demo content
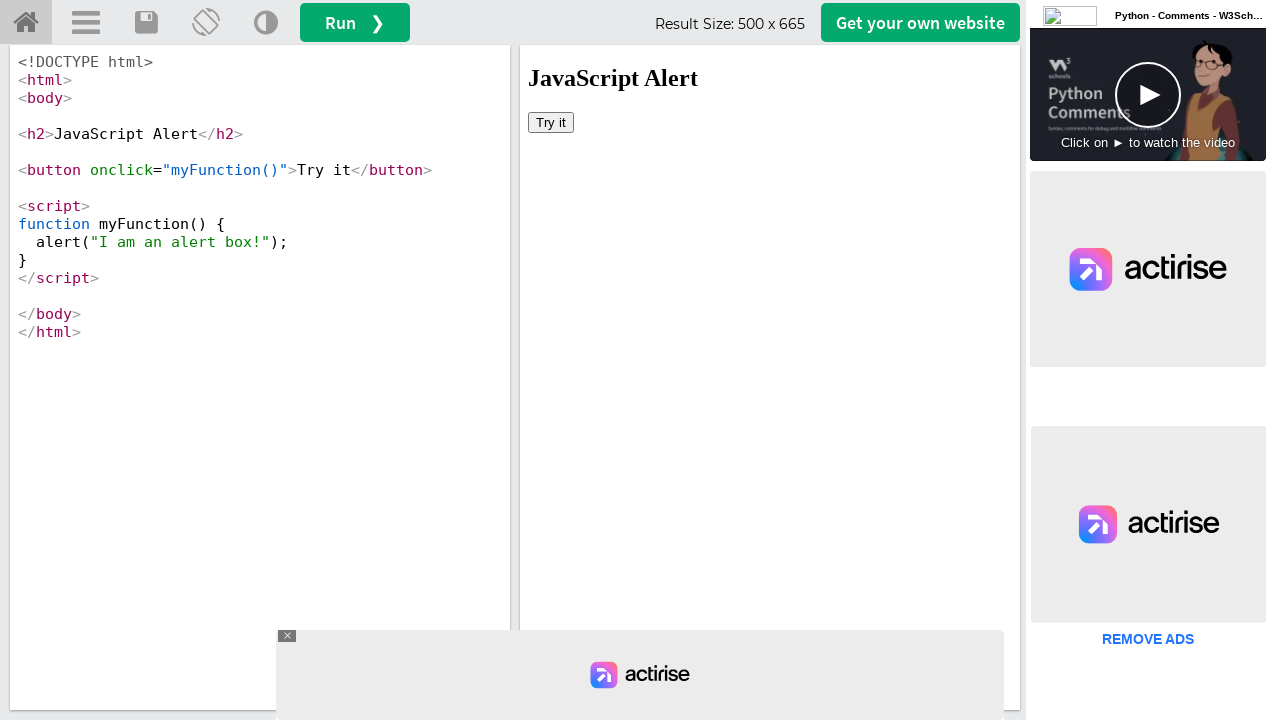

Clicked button to trigger JavaScript alert at (551, 122) on #iframeResult >> internal:control=enter-frame >> xpath=/html/body/button
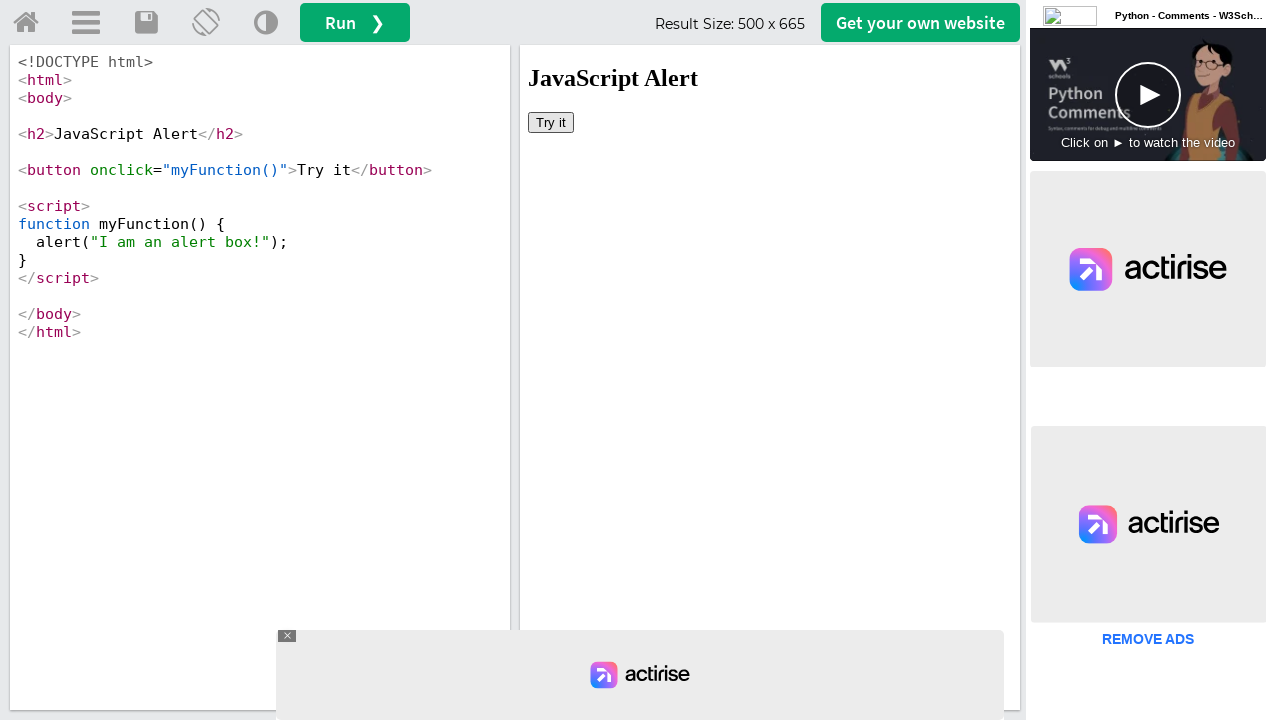

Set up alert dialog handler to accept alerts
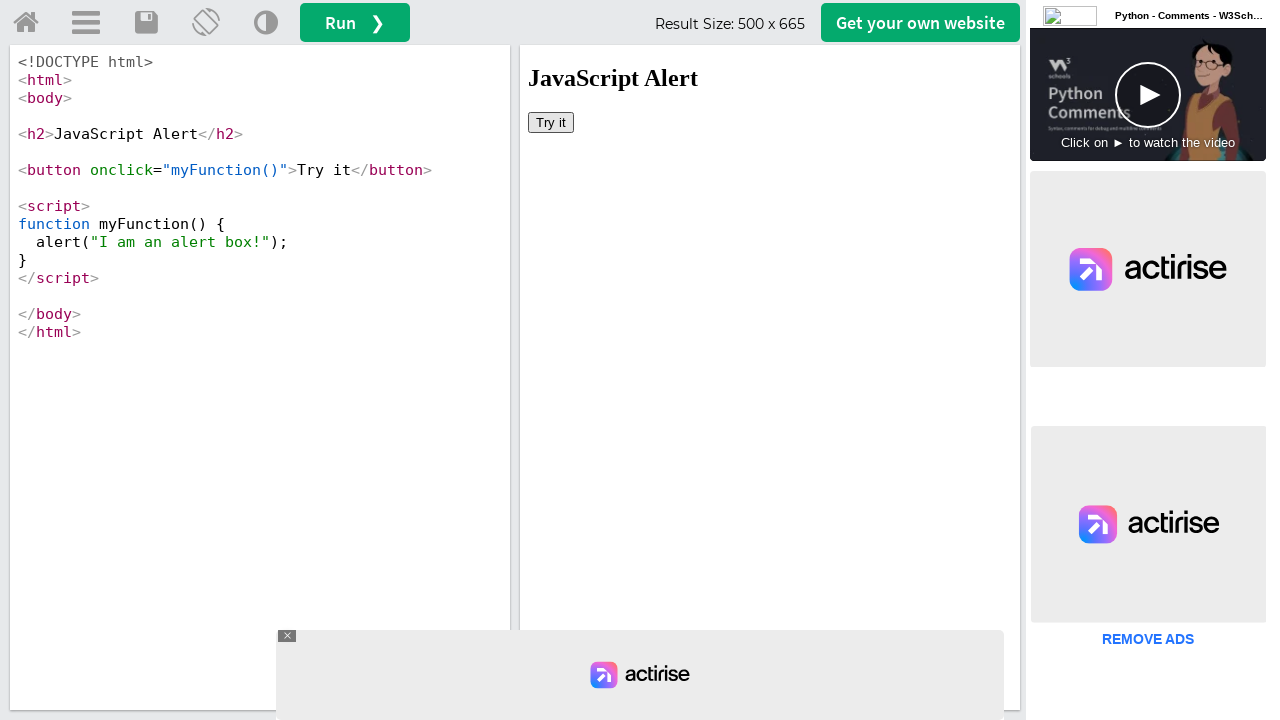

Clicked home button to navigate back to home page at (26, 23) on #tryhome
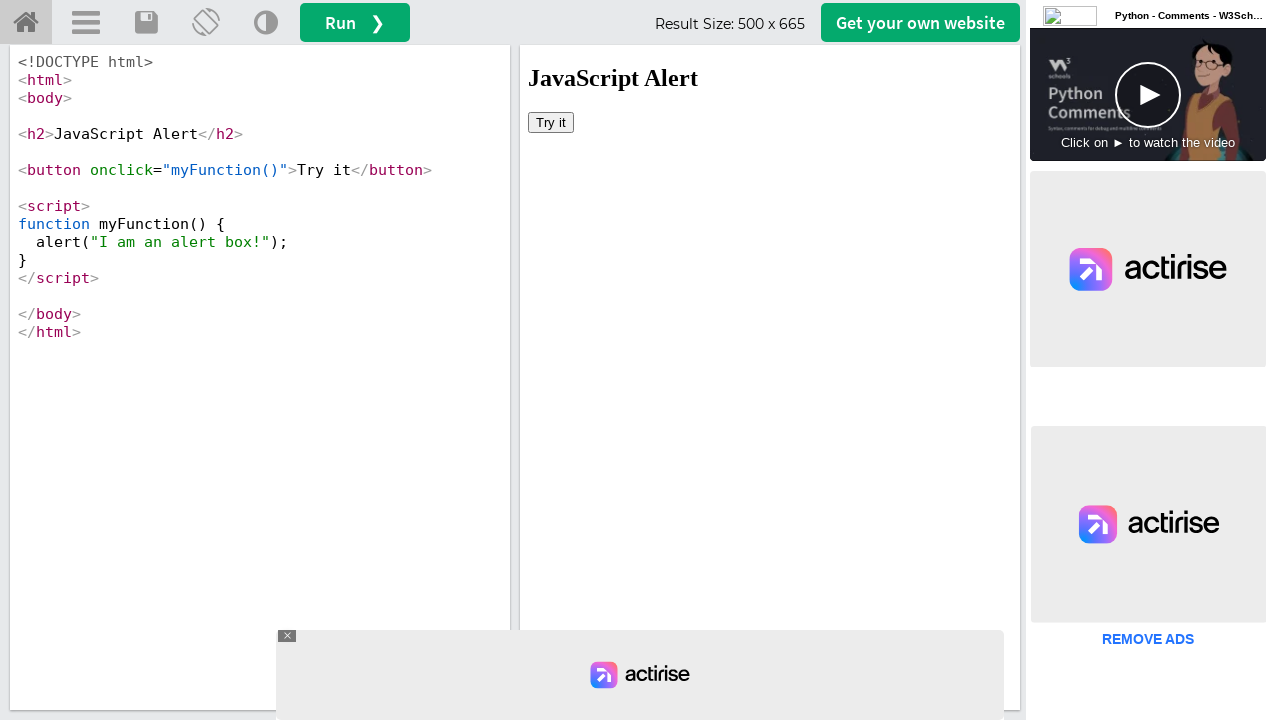

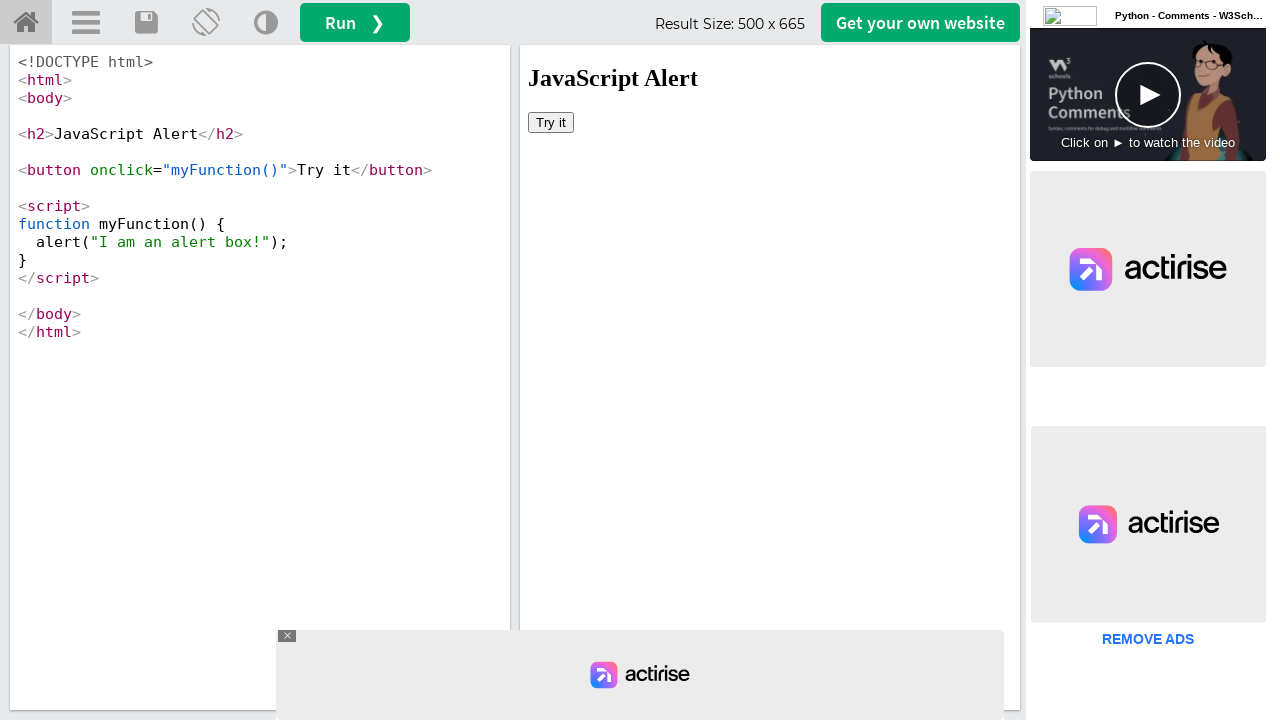